Tests radio button interaction by selecting the "Yes" option and verifying the success message

Starting URL: https://demoqa.com/radio-button

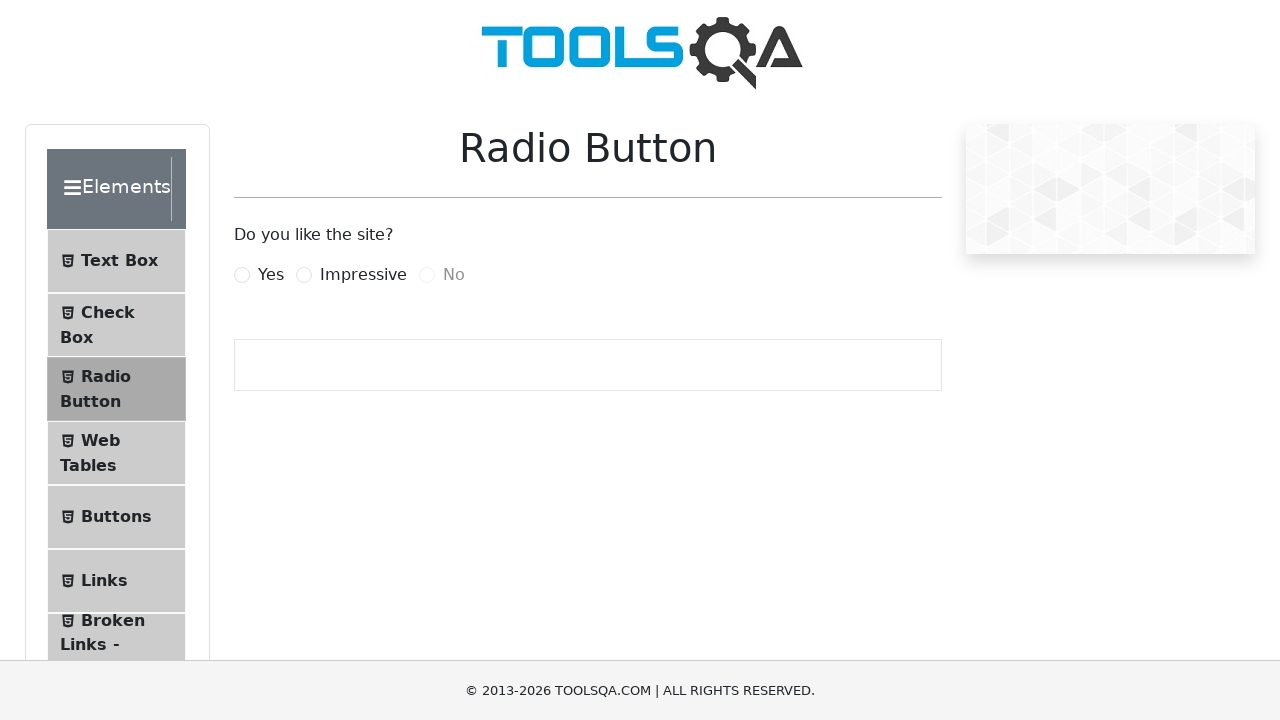

Clicked the 'Yes' radio button at (271, 275) on label[for='yesRadio']
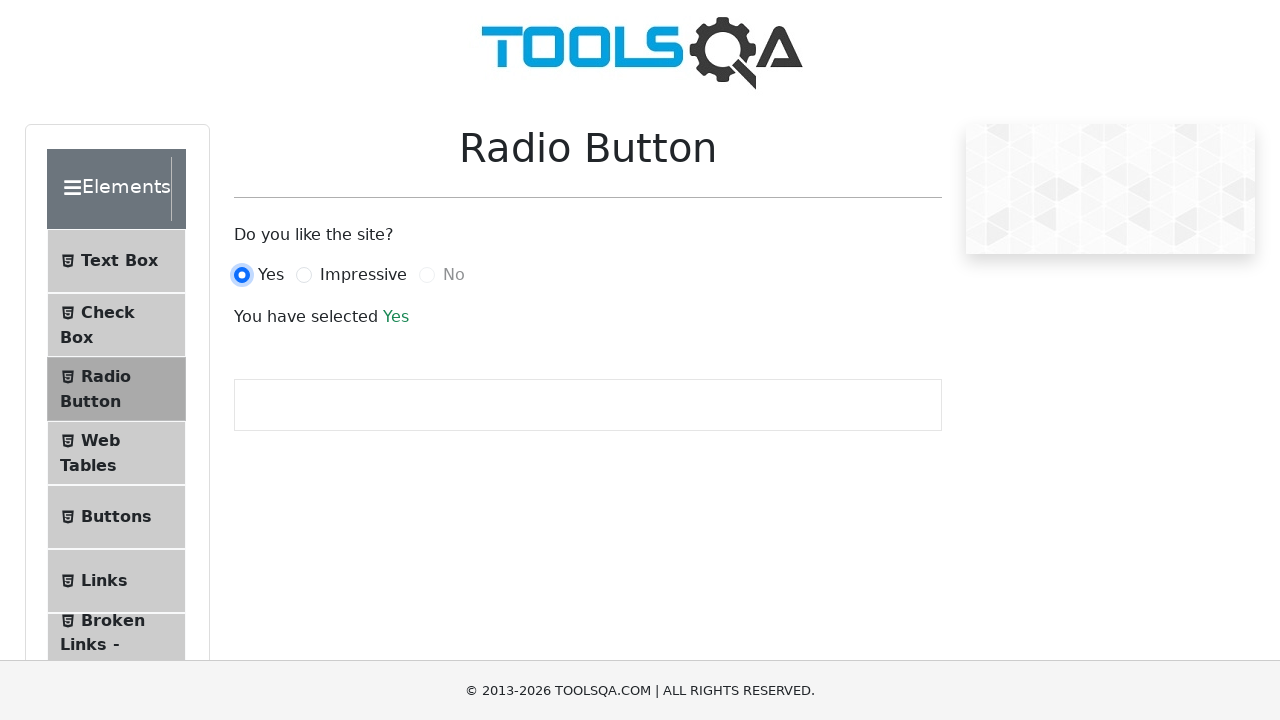

Waited 2000ms for success message to appear
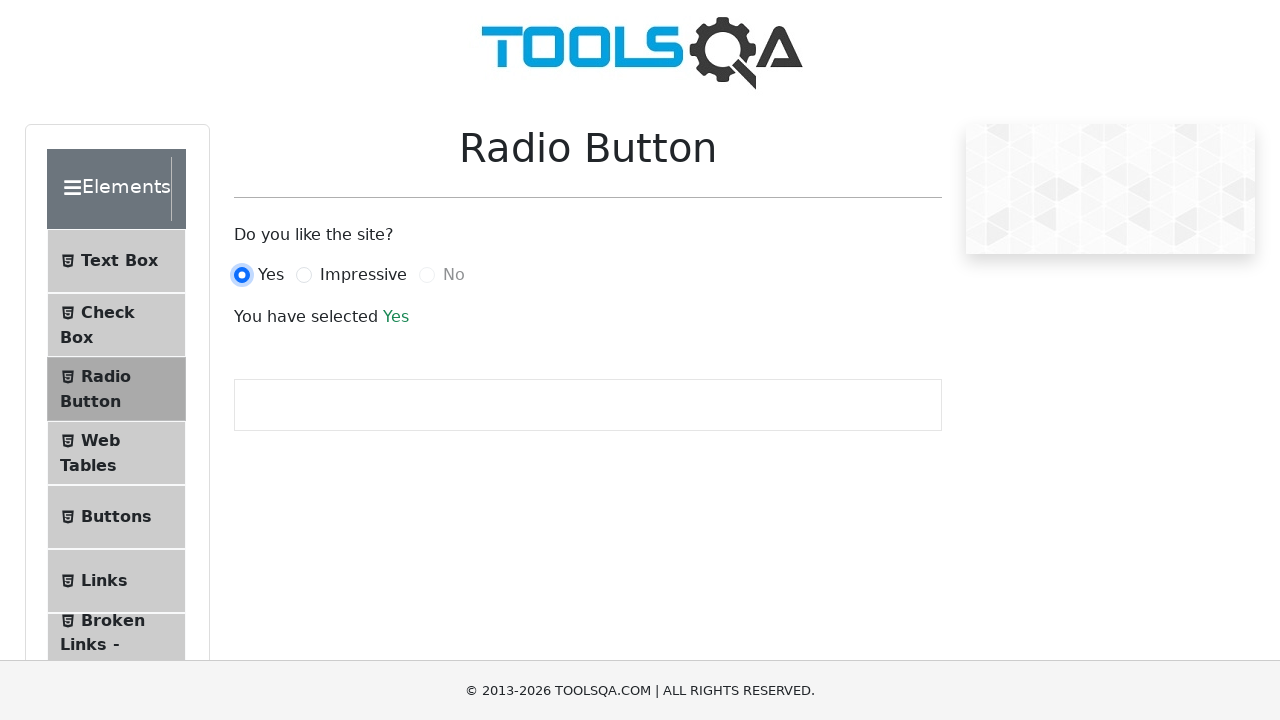

Retrieved success message text content
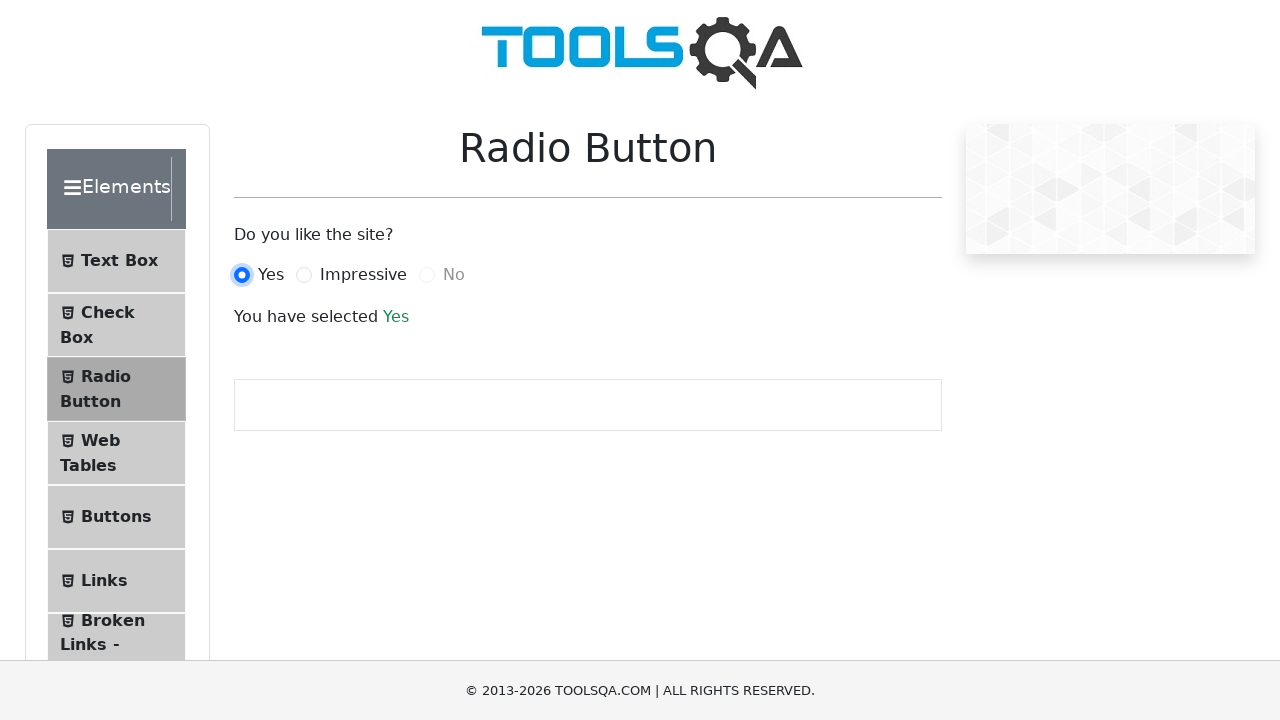

Verified that success message contains 'Yes'
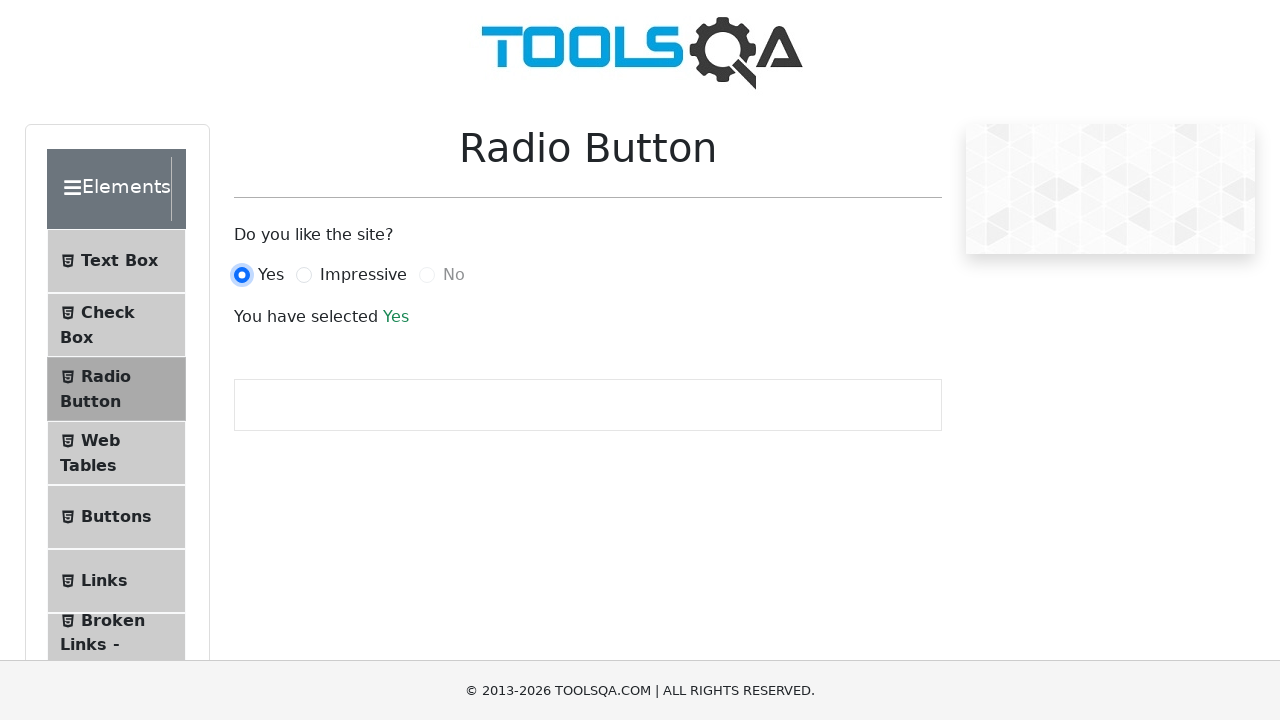

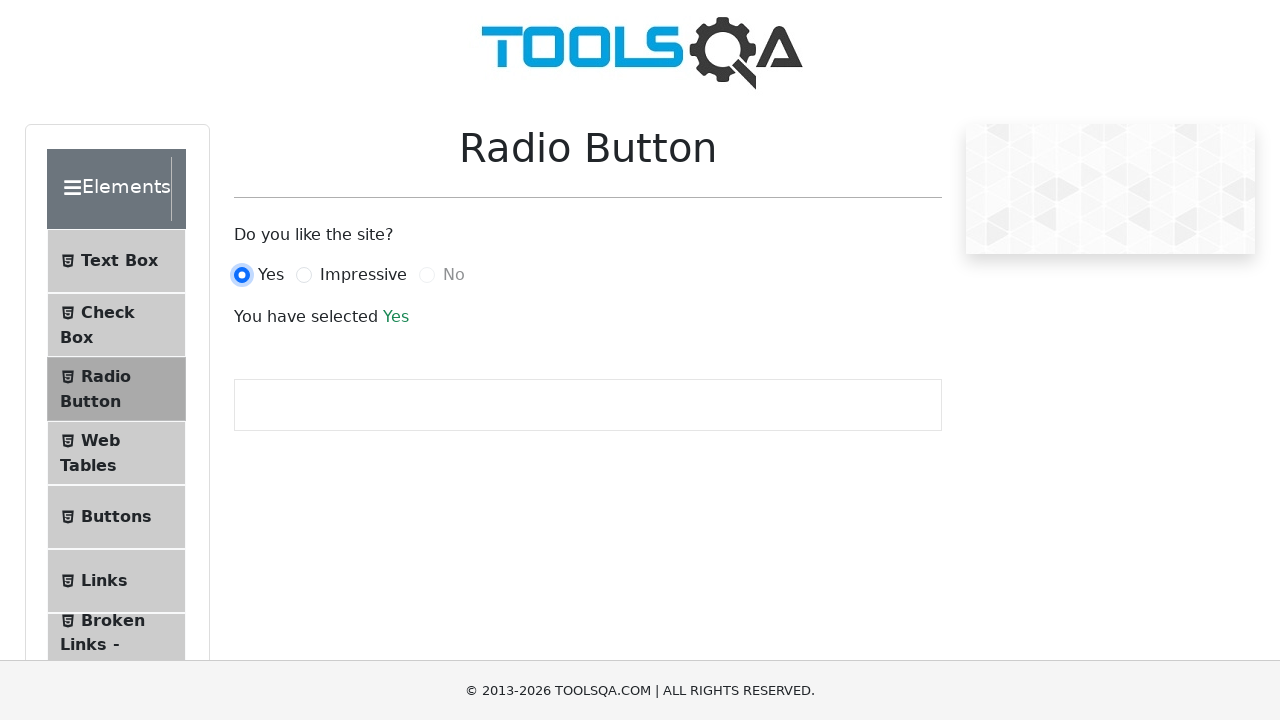